Navigates through the USGS Earth Explorer interface to access the Digital Elevation SRTM dataset section by clicking through the hierarchical menu structure.

Starting URL: https://earthexplorer.usgs.gov/

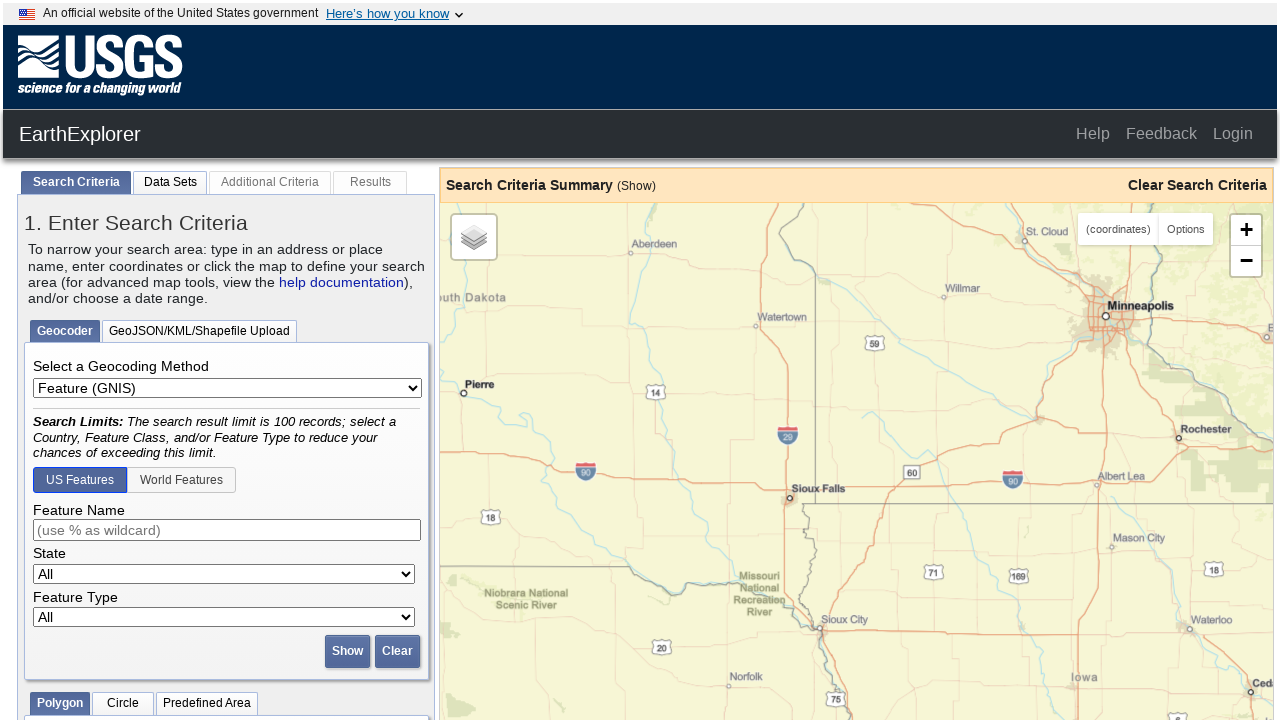

Clicked on the 'Data Sets' tab at (170, 182) on xpath=//div[@id="tab2" and text()="Data Sets"]
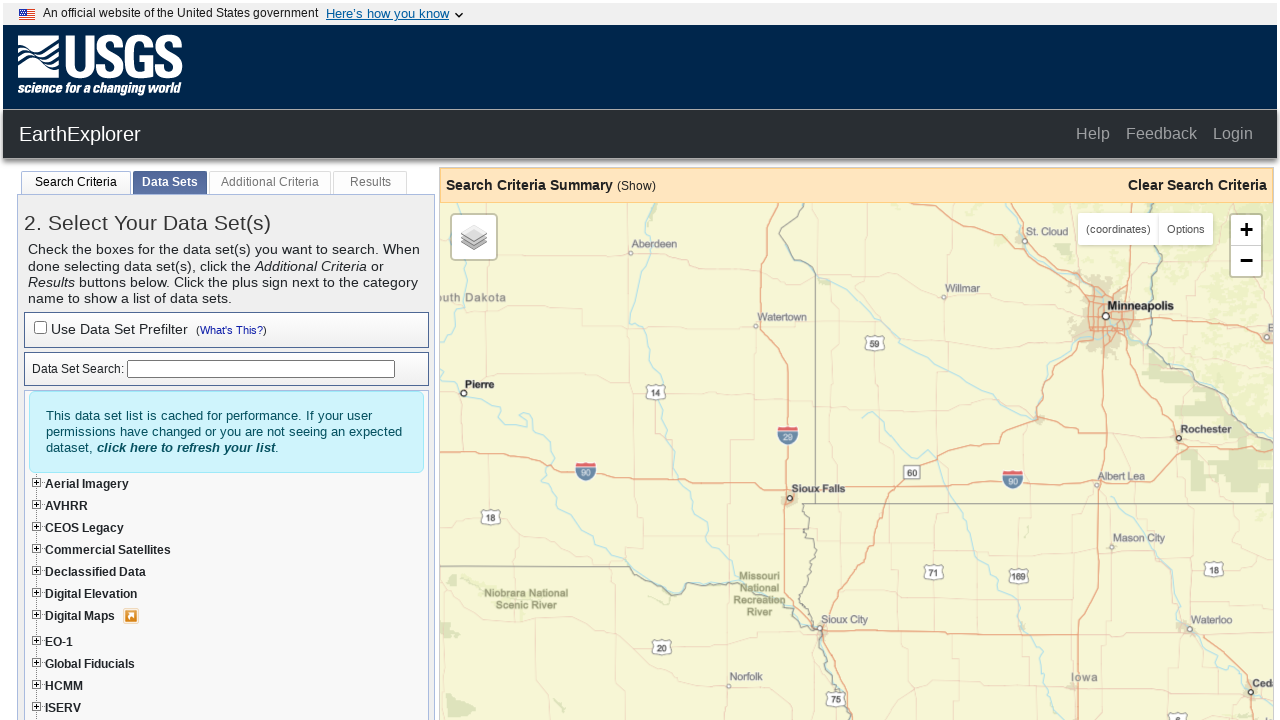

Expanded the 'Digital Elevation' category at (91, 594) on xpath=//li[@id="cat_207"]//span/div/strong[text()="Digital Elevation"]
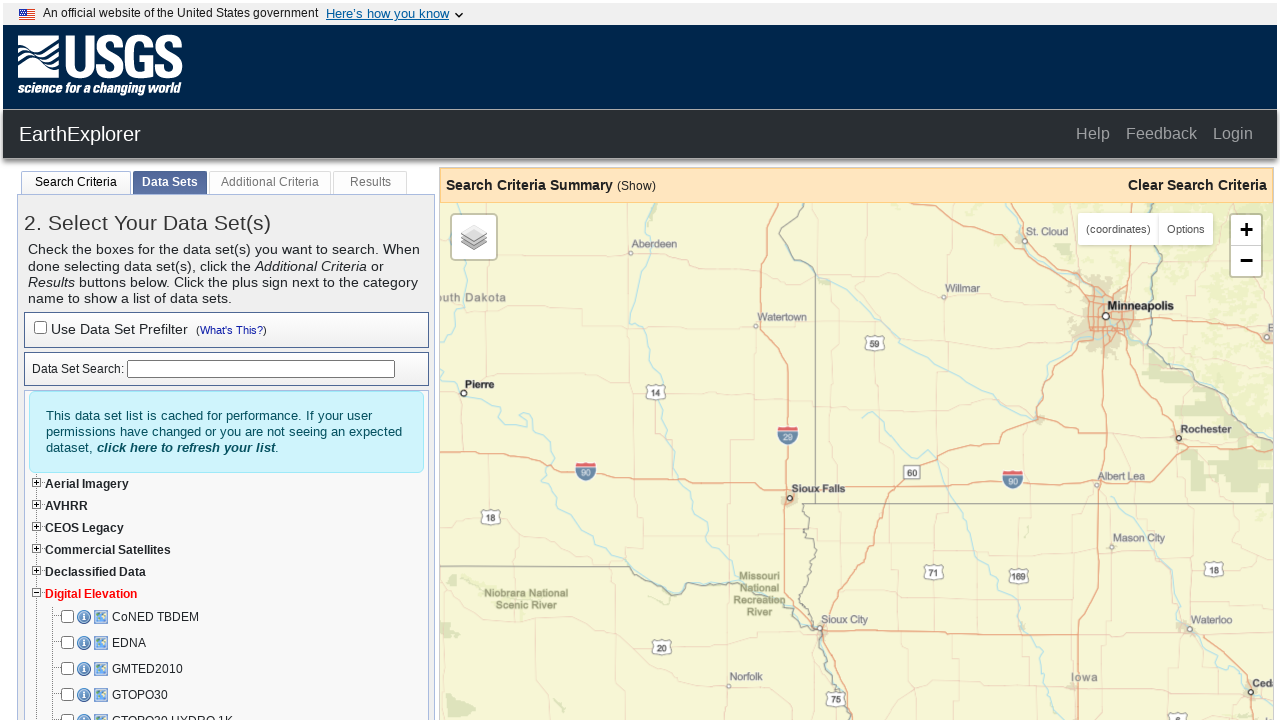

Expanded the 'SRTM' subcategory at (78, 429) on xpath=//li[@id="cat_1103"]//span/div/strong[text()="SRTM"]
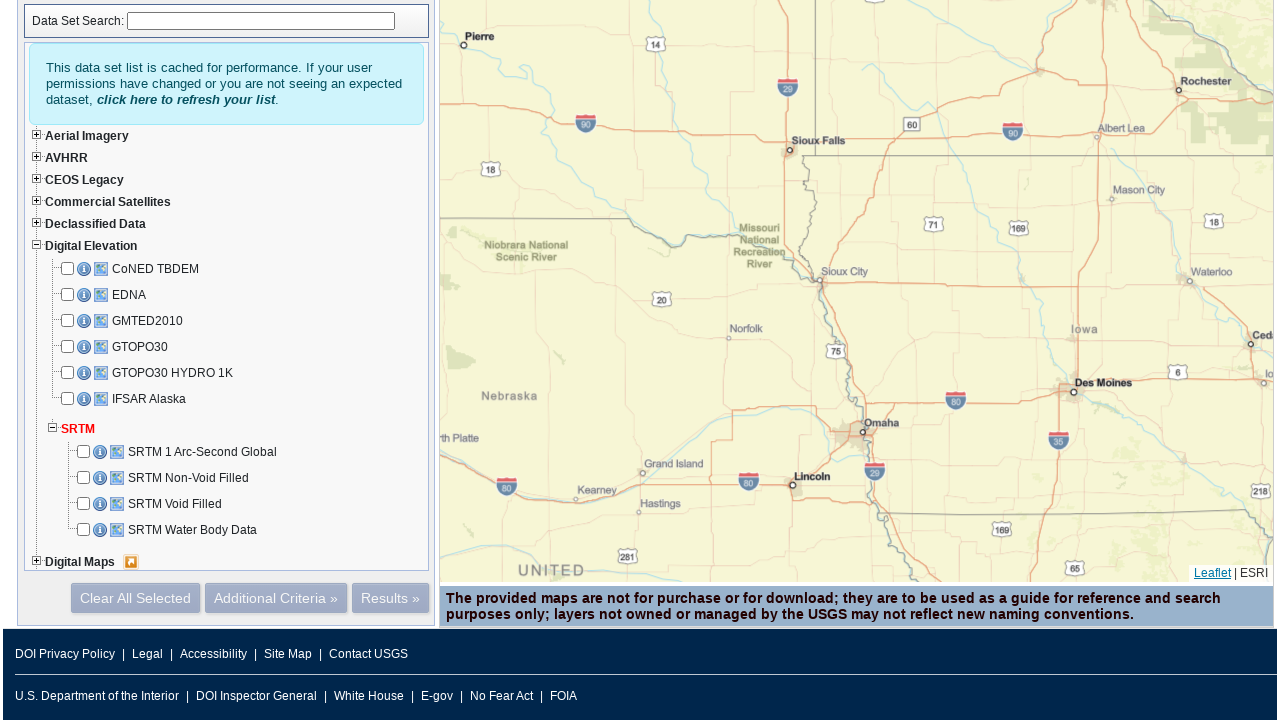

Selected the 'SRTM Void Filled' checkbox at (84, 504) on input#coll_5e83a43c37d31d83
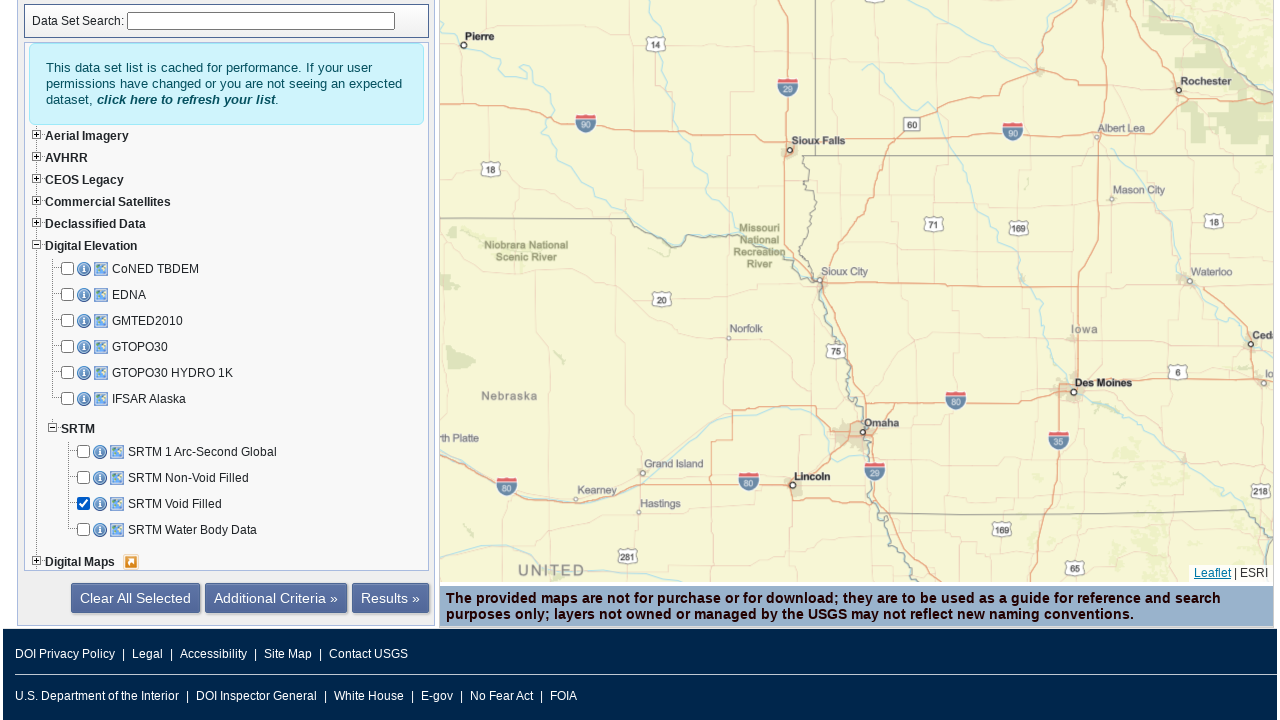

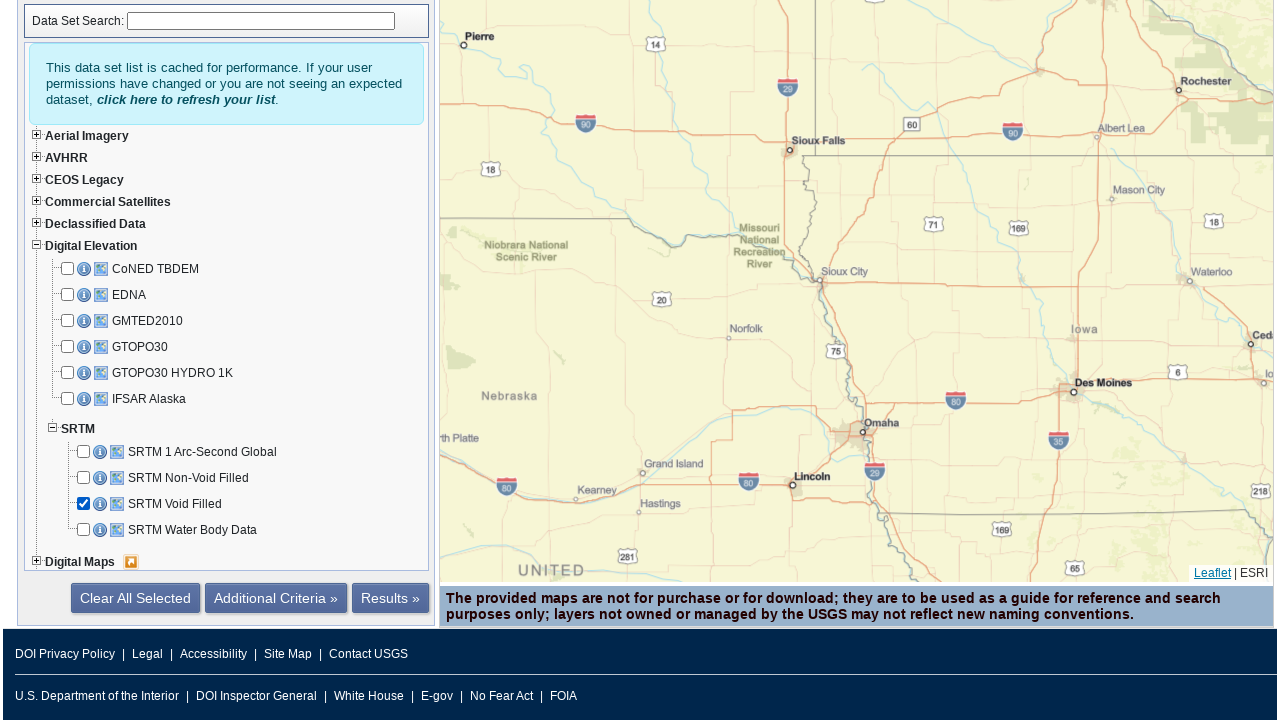